Navigates to an academy website, maximizes the browser window, and retrieves the page title to verify the page loaded correctly.

Starting URL: https://academy.swaroopnadella.com/

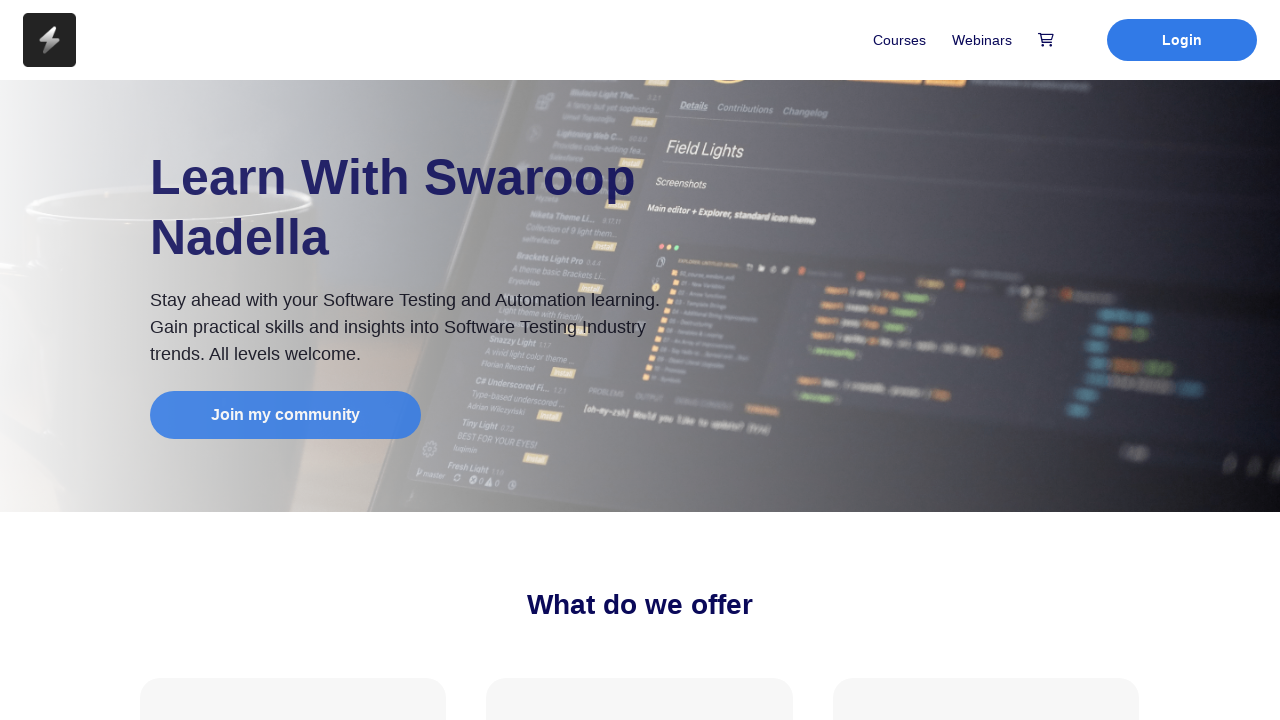

Set viewport to 1920x1080 to maximize browser window
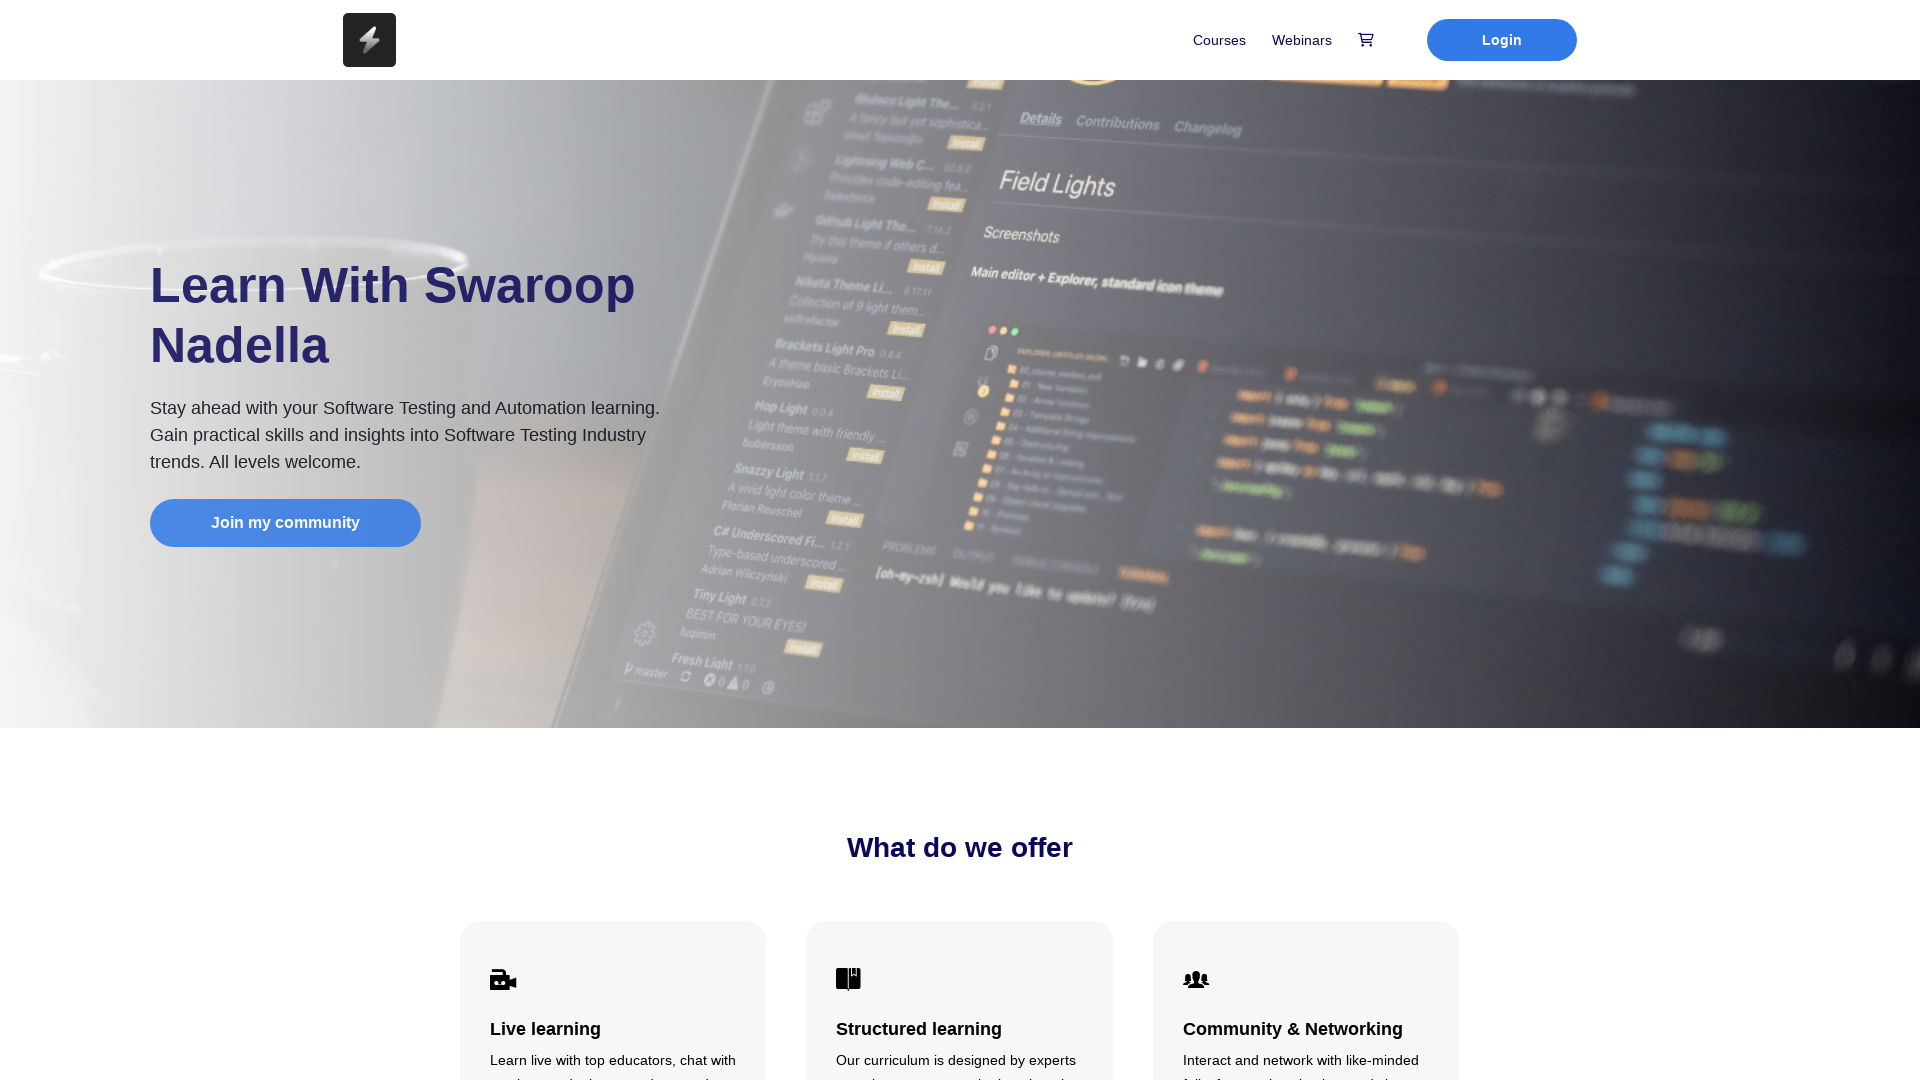

Page loaded - domcontentloaded state reached
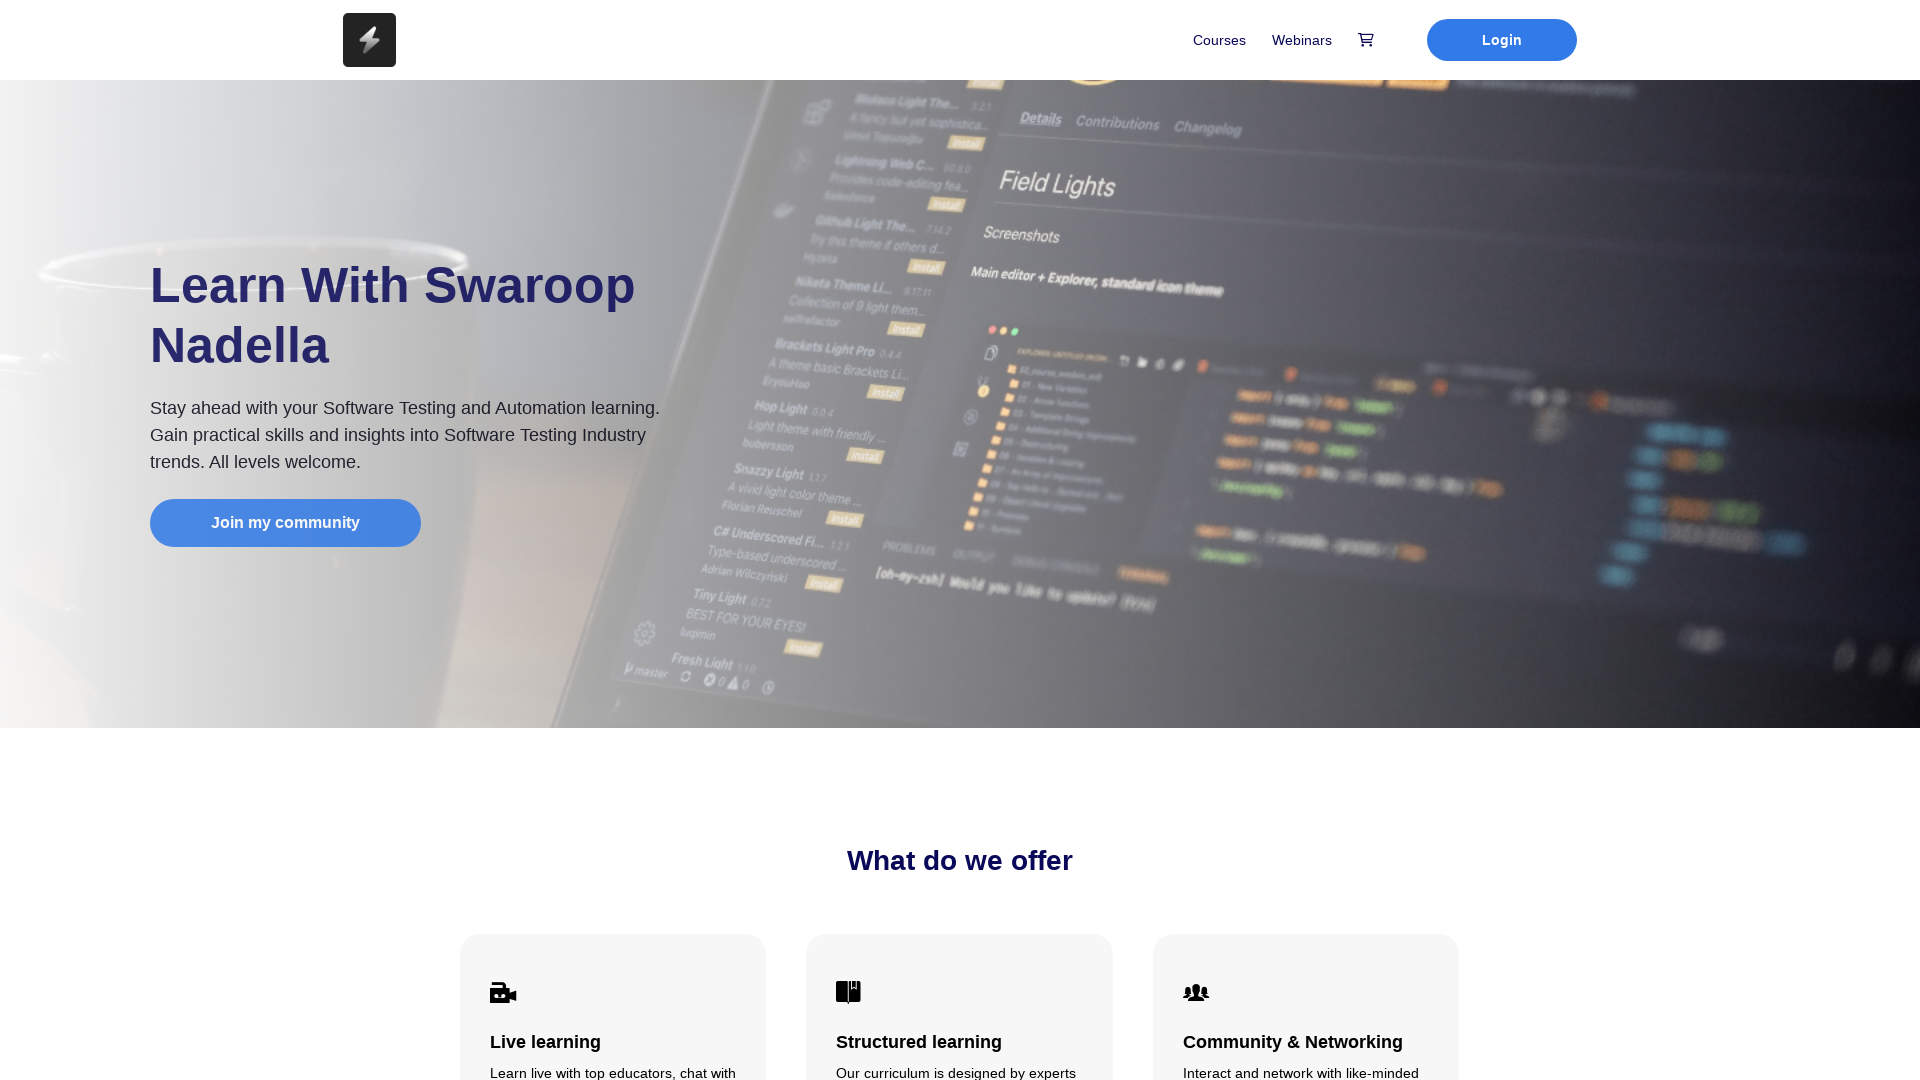

Retrieved page title: 'Swaroop Nadella Academy - Software Testing and Automation'
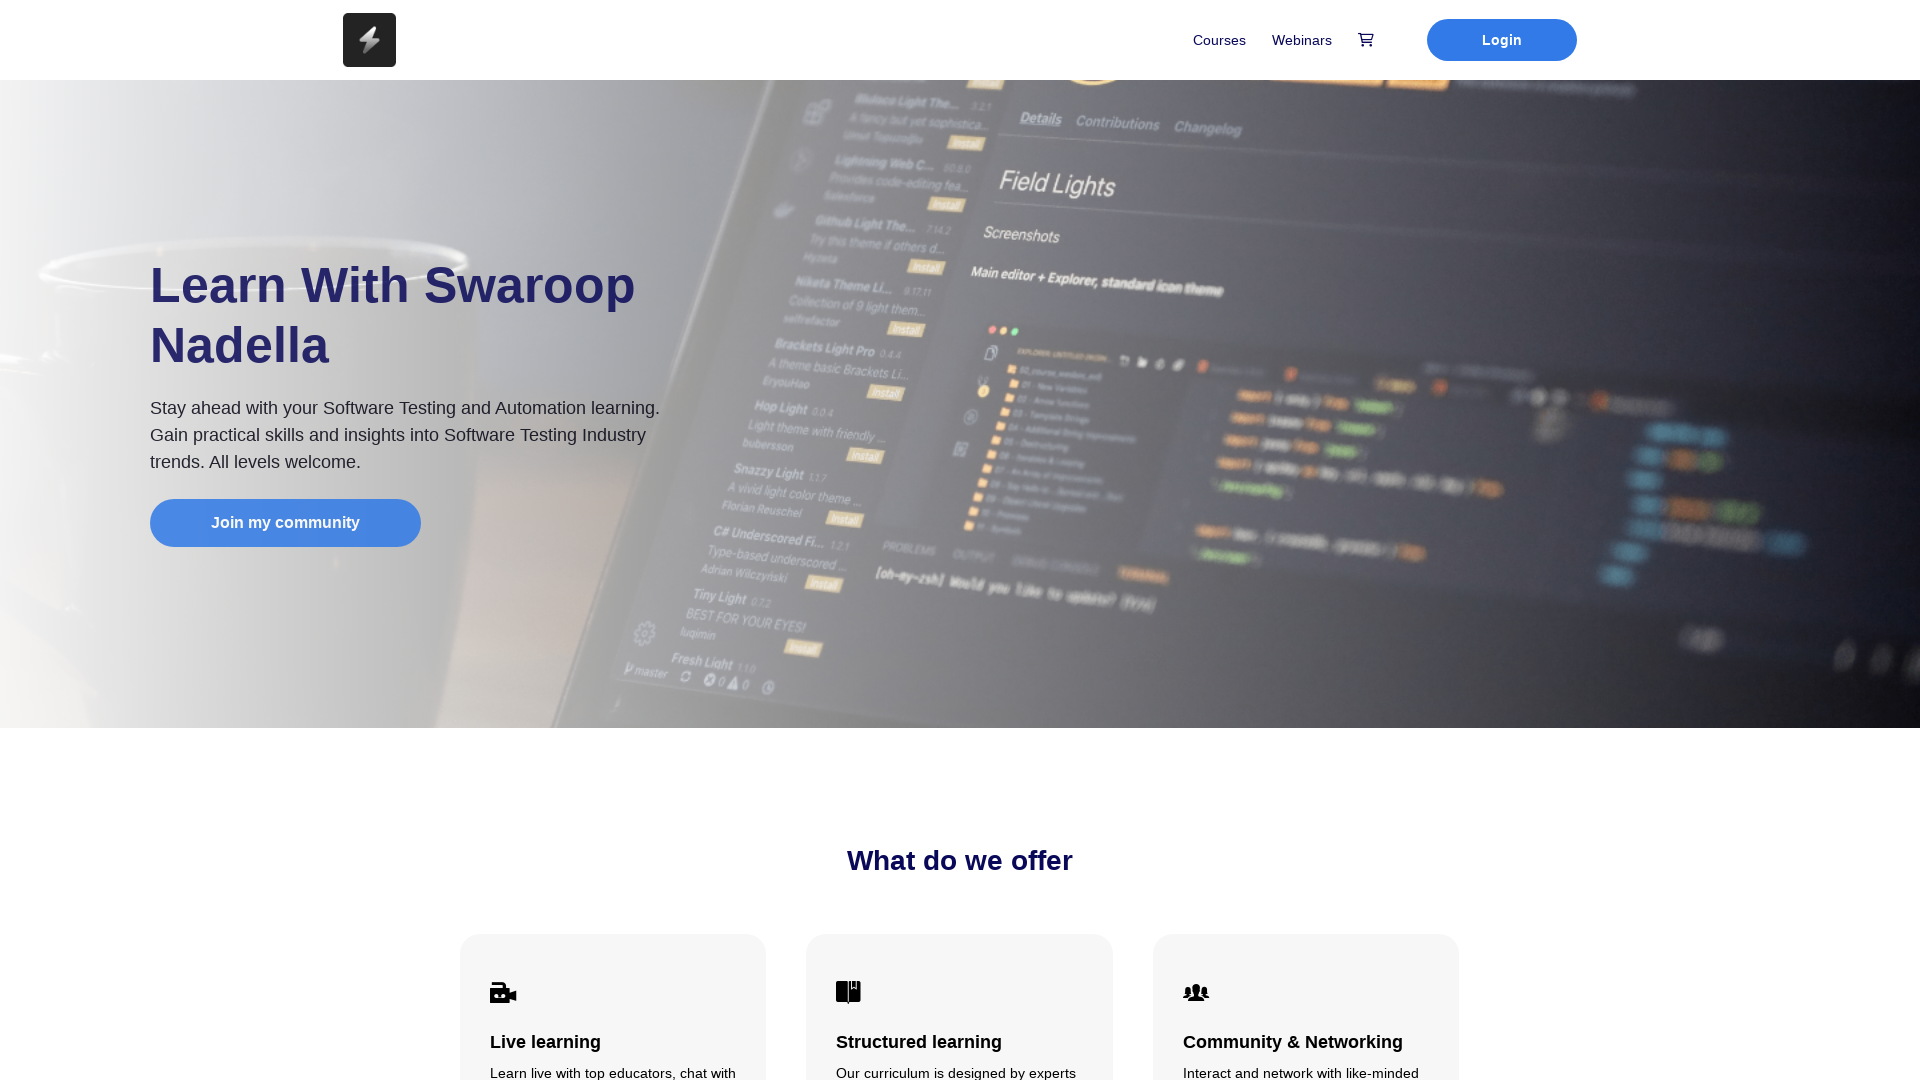

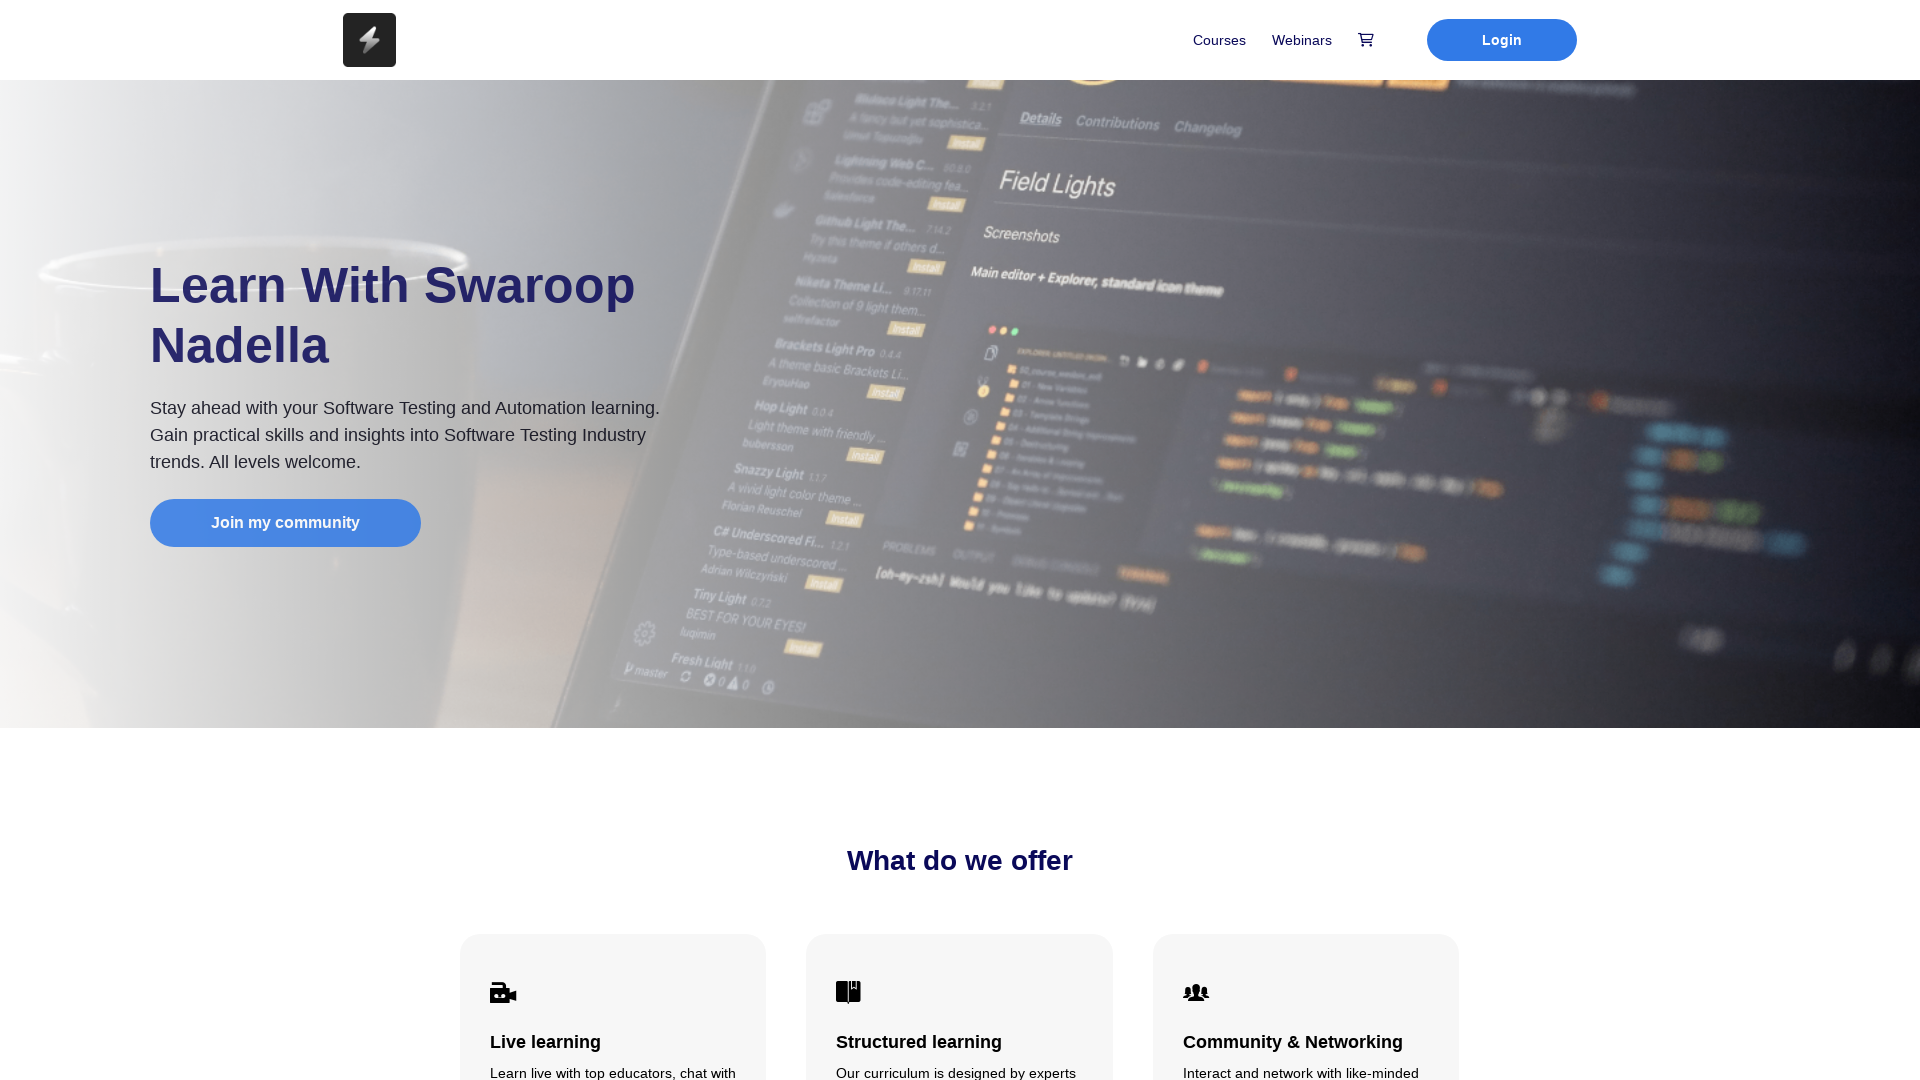